Navigates to the WebdriverIO homepage and verifies the page loads successfully

Starting URL: https://webdriver.io

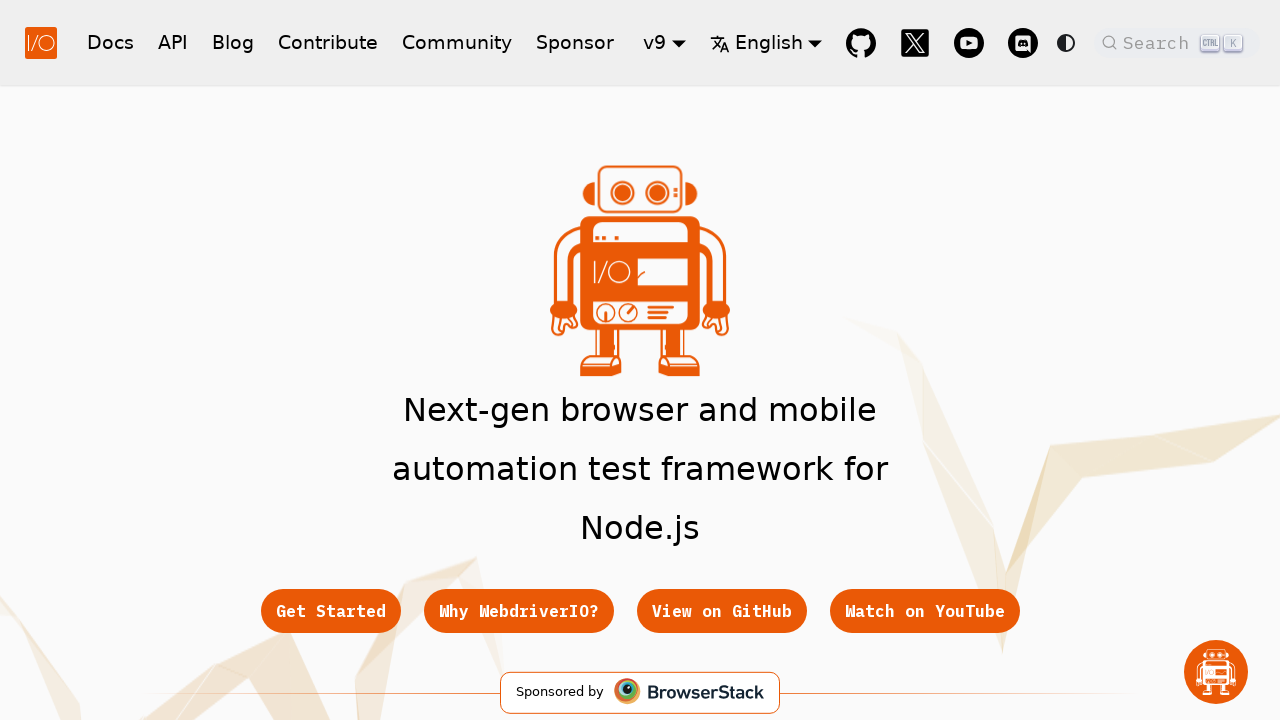

Waited for page to reach networkidle state
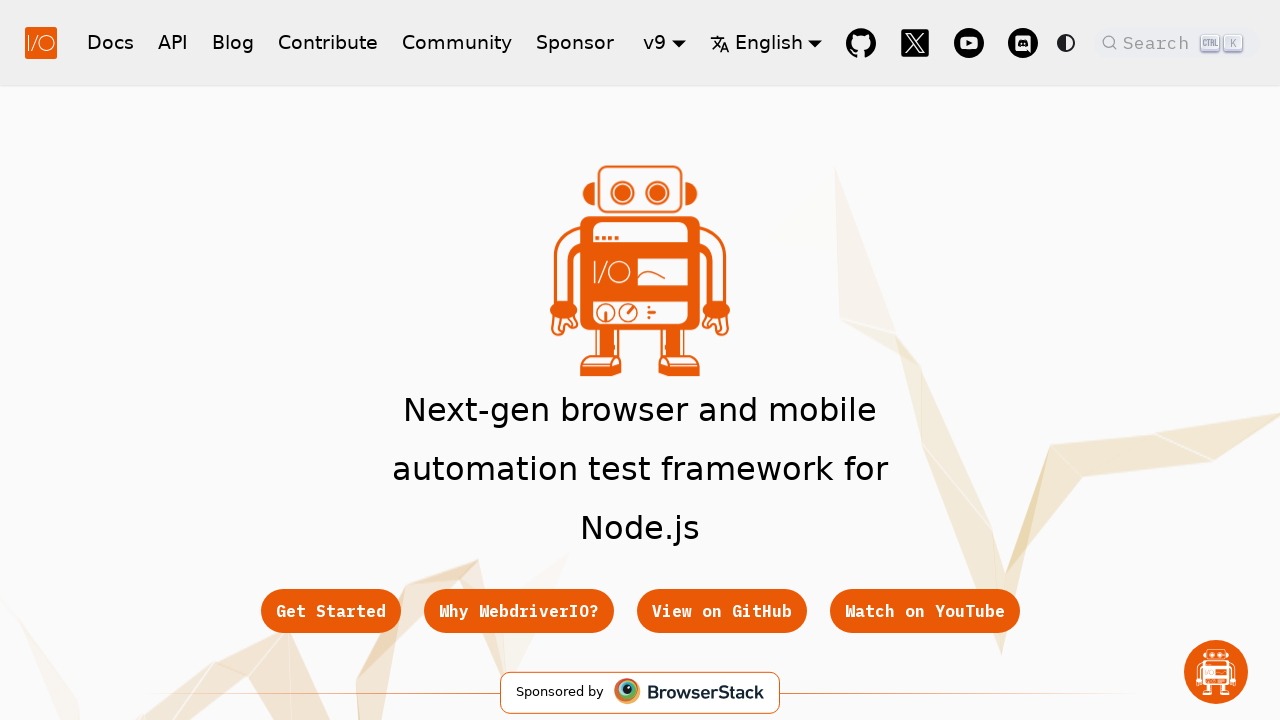

Verified body element is present on WebdriverIO homepage
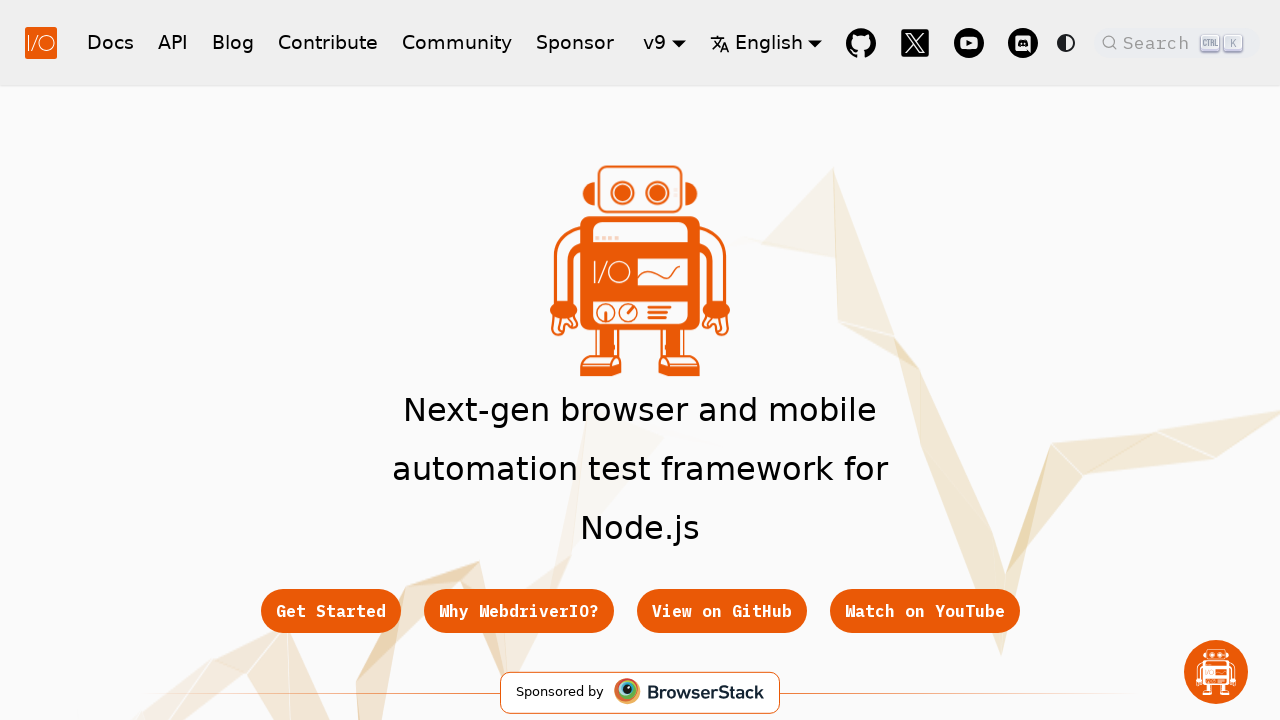

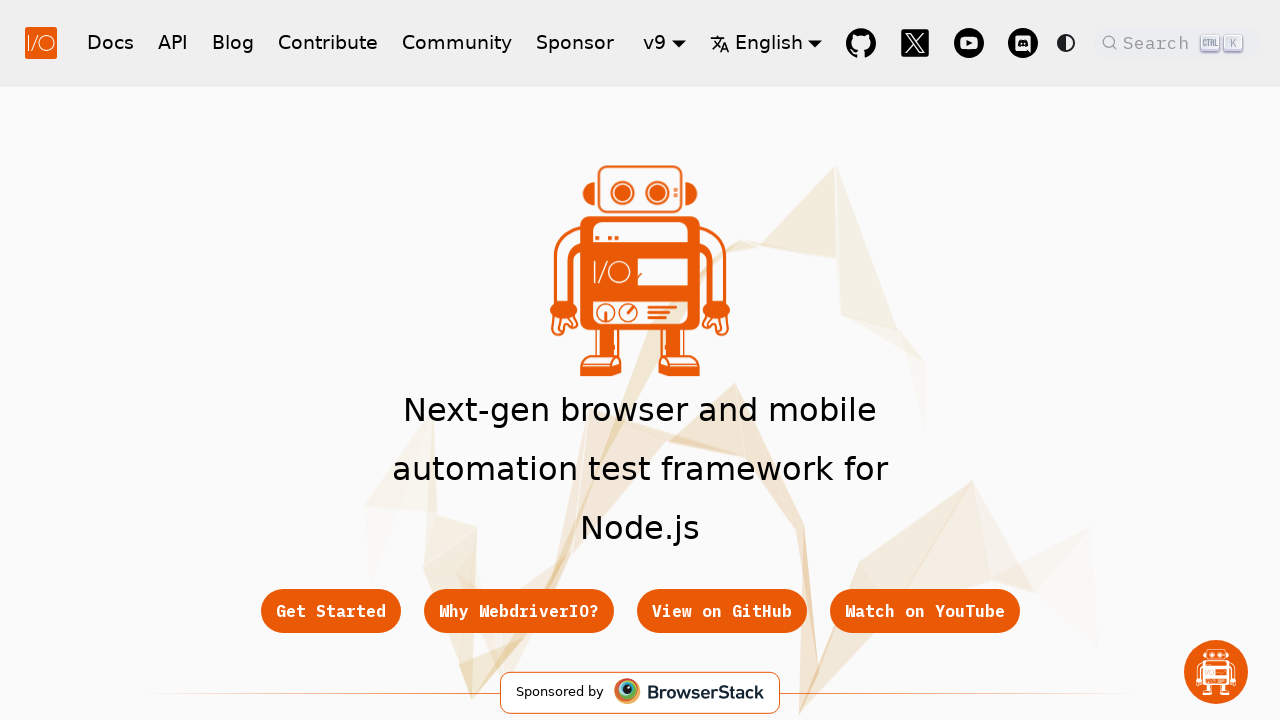